Navigates to Flipkart website and adds a custom cookie to the browser context, then retrieves all cookies to verify they were set.

Starting URL: https://www.flipkart.com/

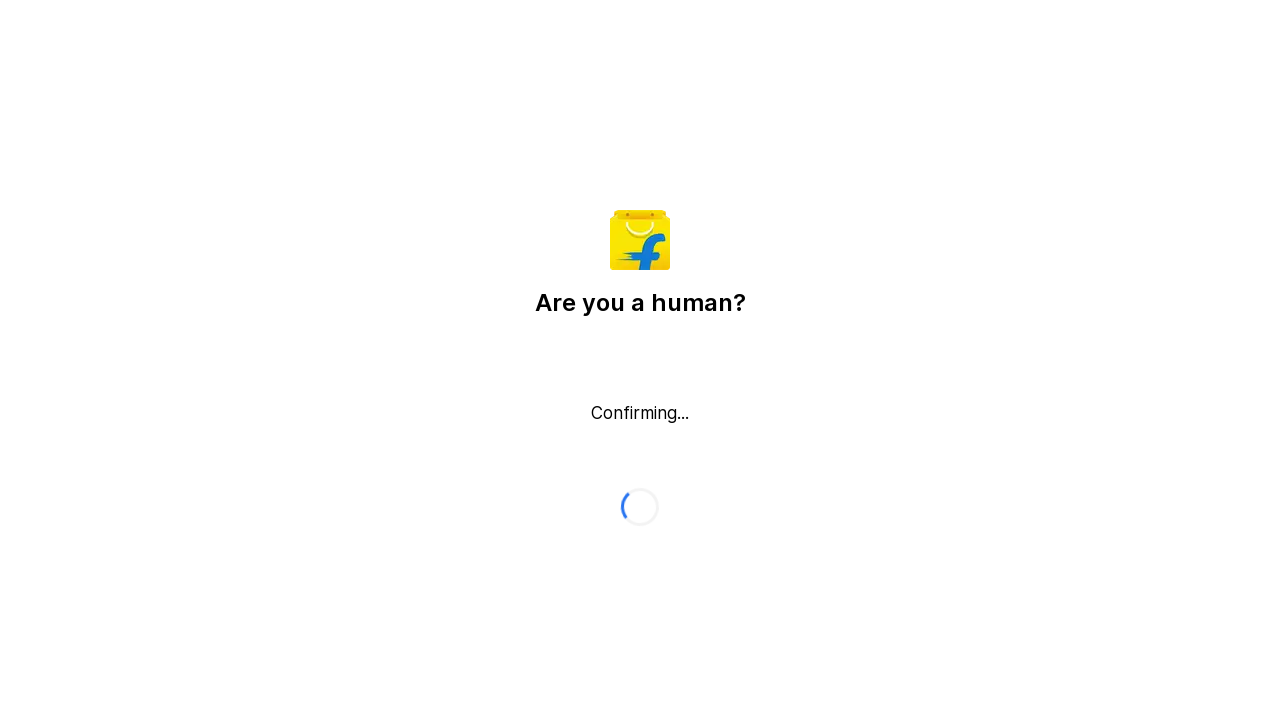

Added custom cookie 'customeCookie' with value '12345' to browser context
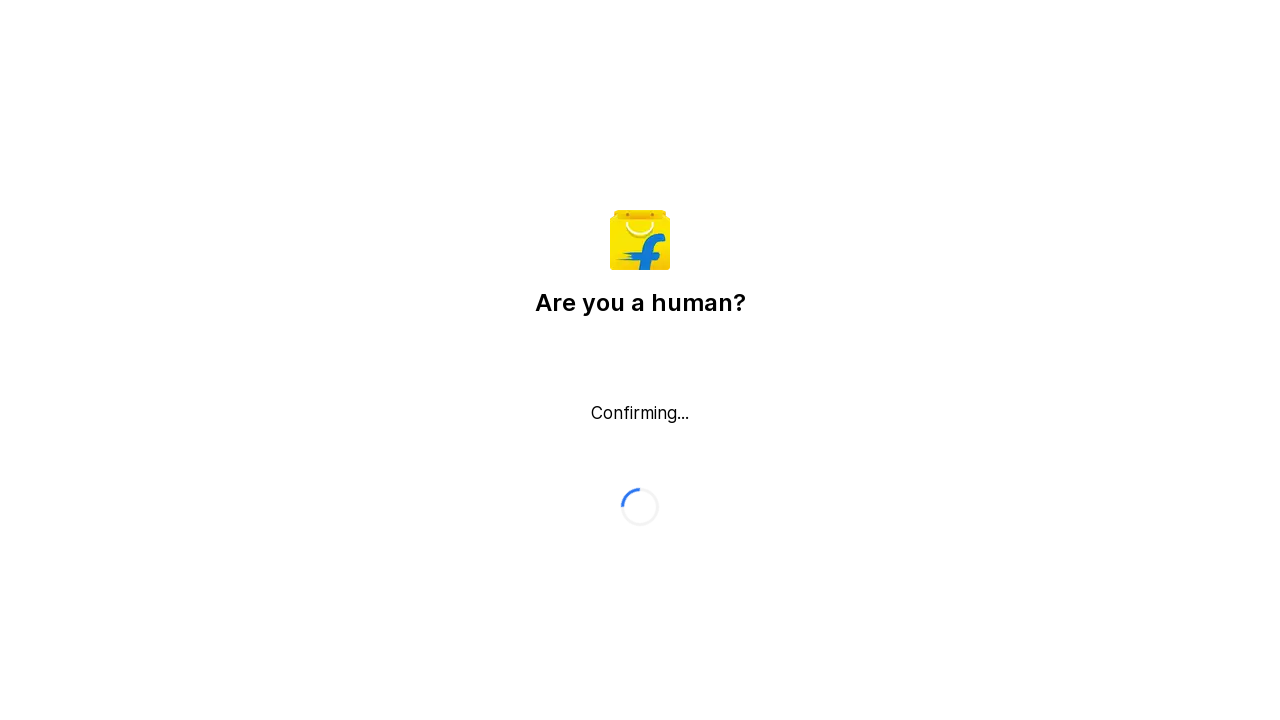

Waited for page to load fully (networkidle state reached)
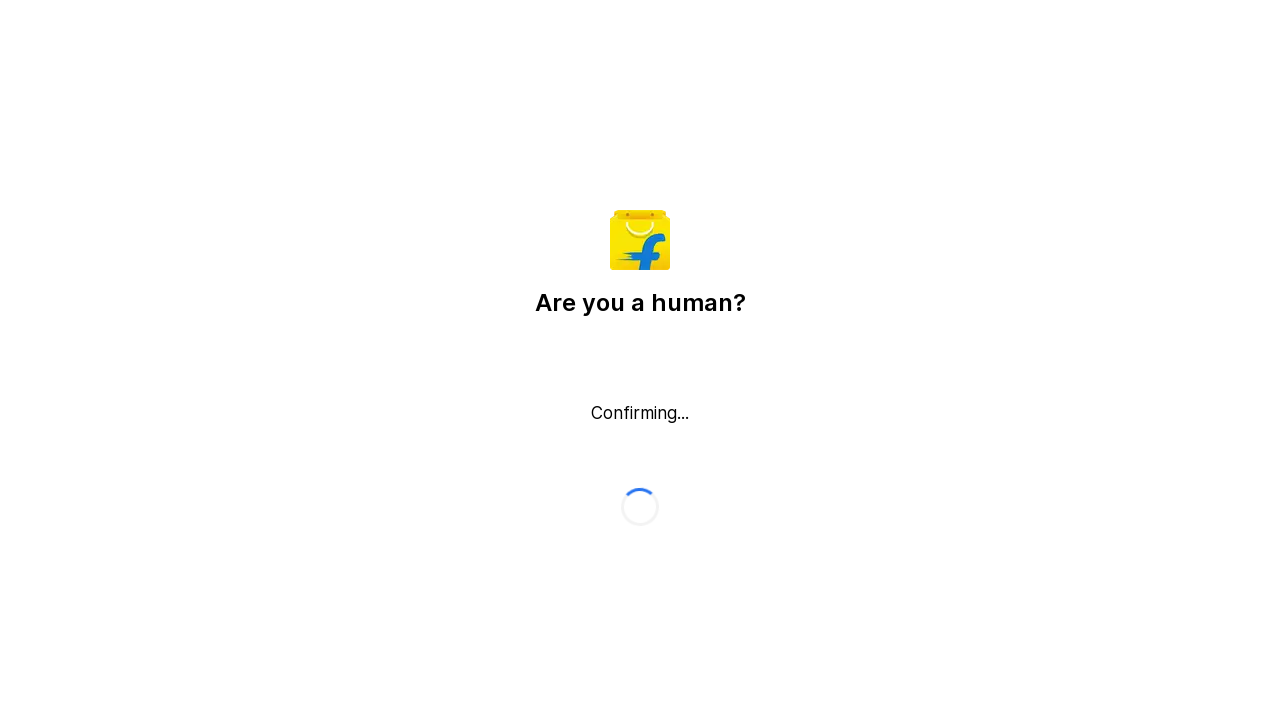

Retrieved all cookies from browser context to verify custom cookie was set
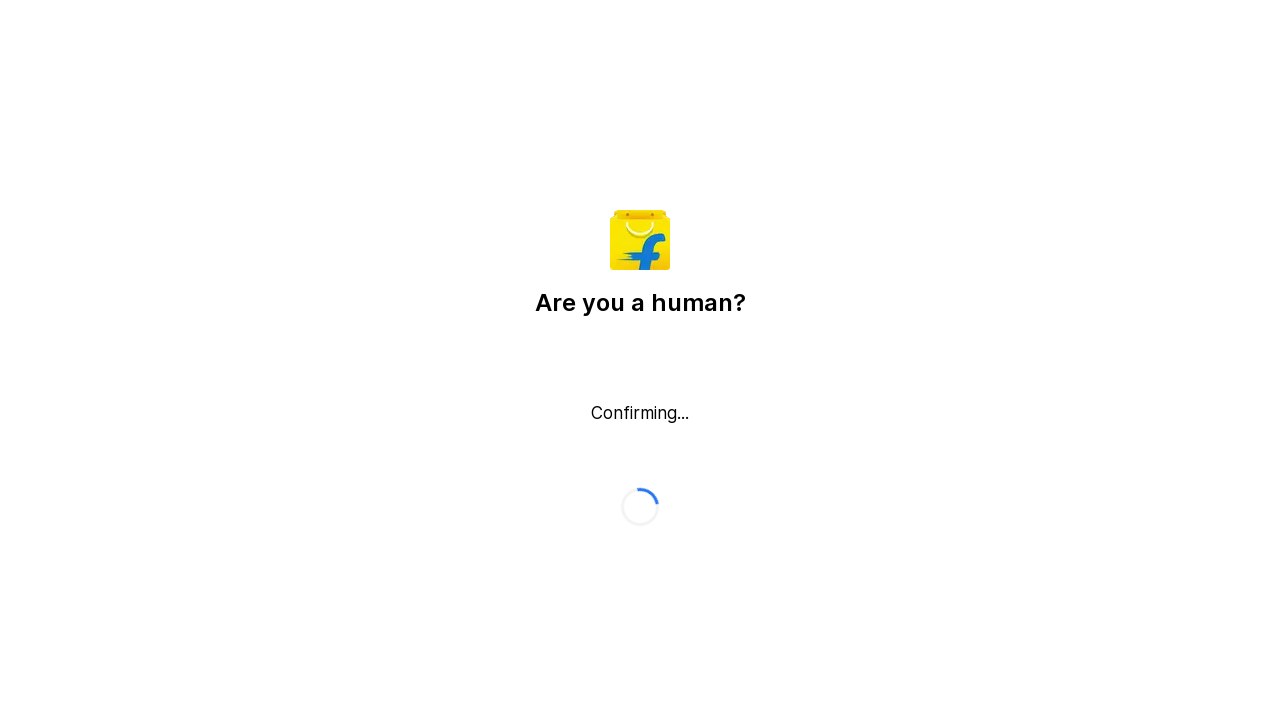

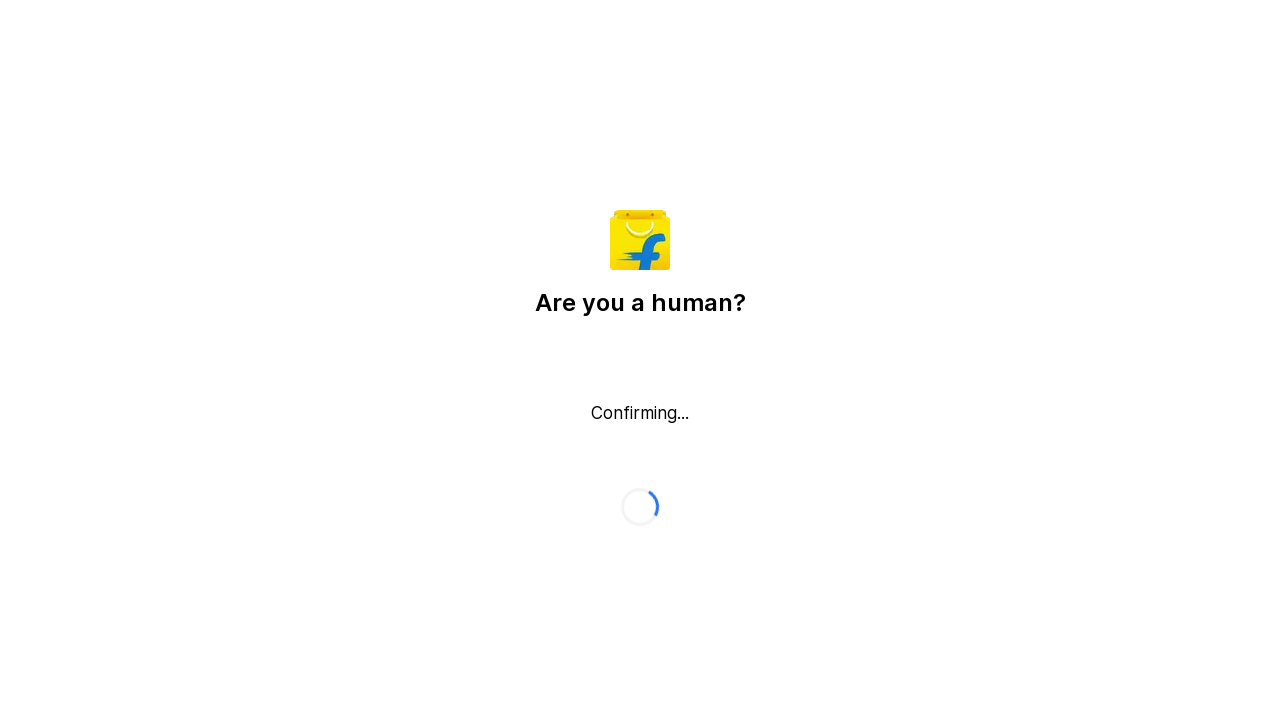